Tests dynamic form controls by clicking enable/disable buttons and verifying the text input field state changes accordingly

Starting URL: https://the-internet.herokuapp.com/dynamic_controls

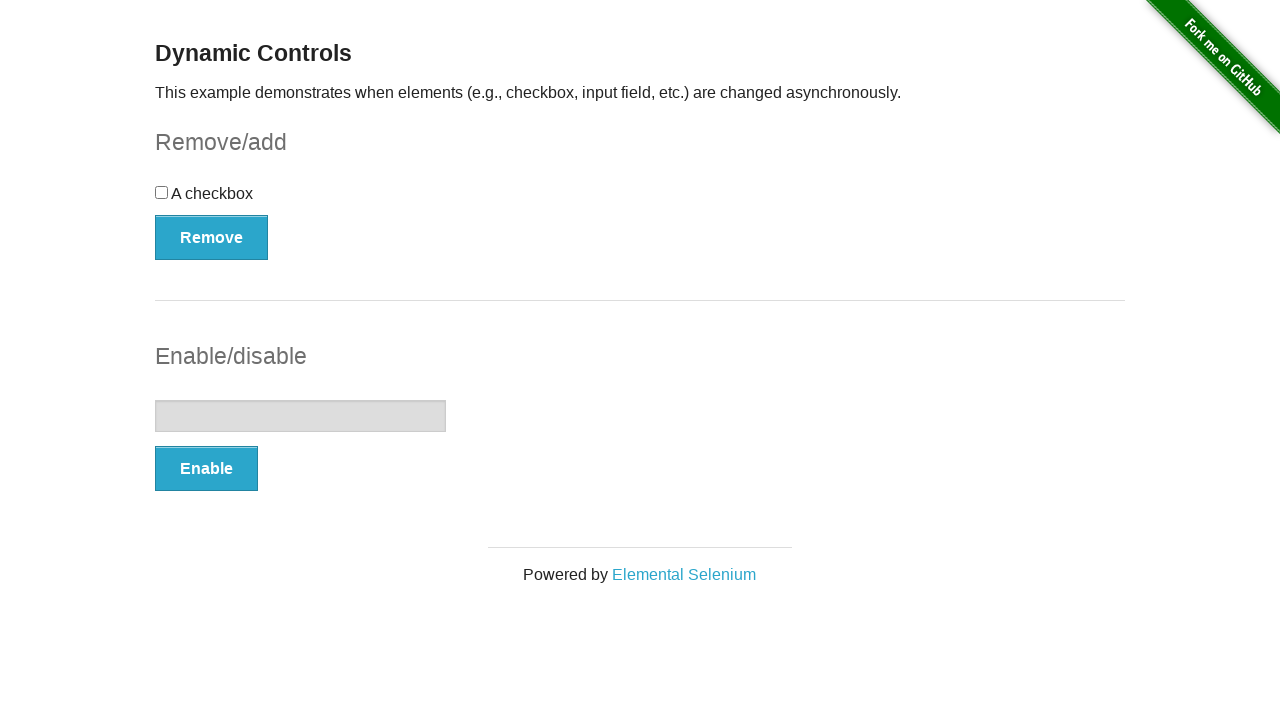

Clicked enable button at (206, 469) on (//button[@type='button'])[2]
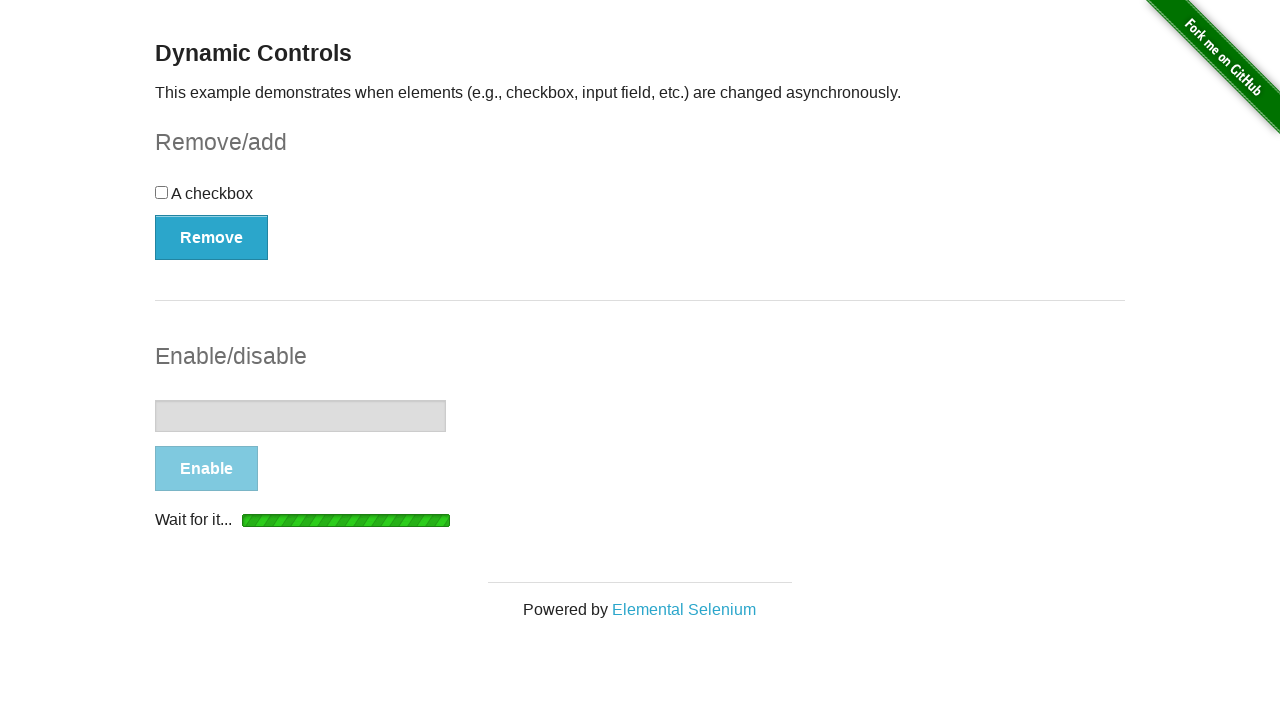

Waited for 'It's enabled!' message to appear
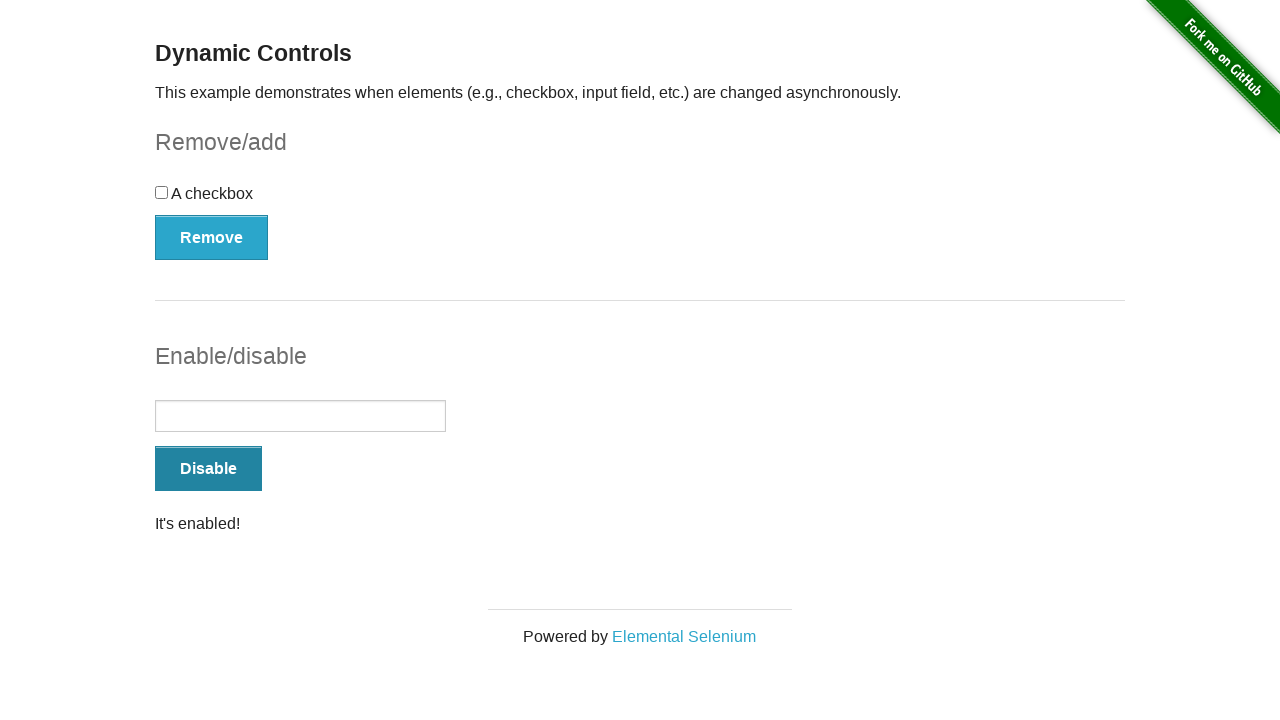

Verified that the input box is enabled
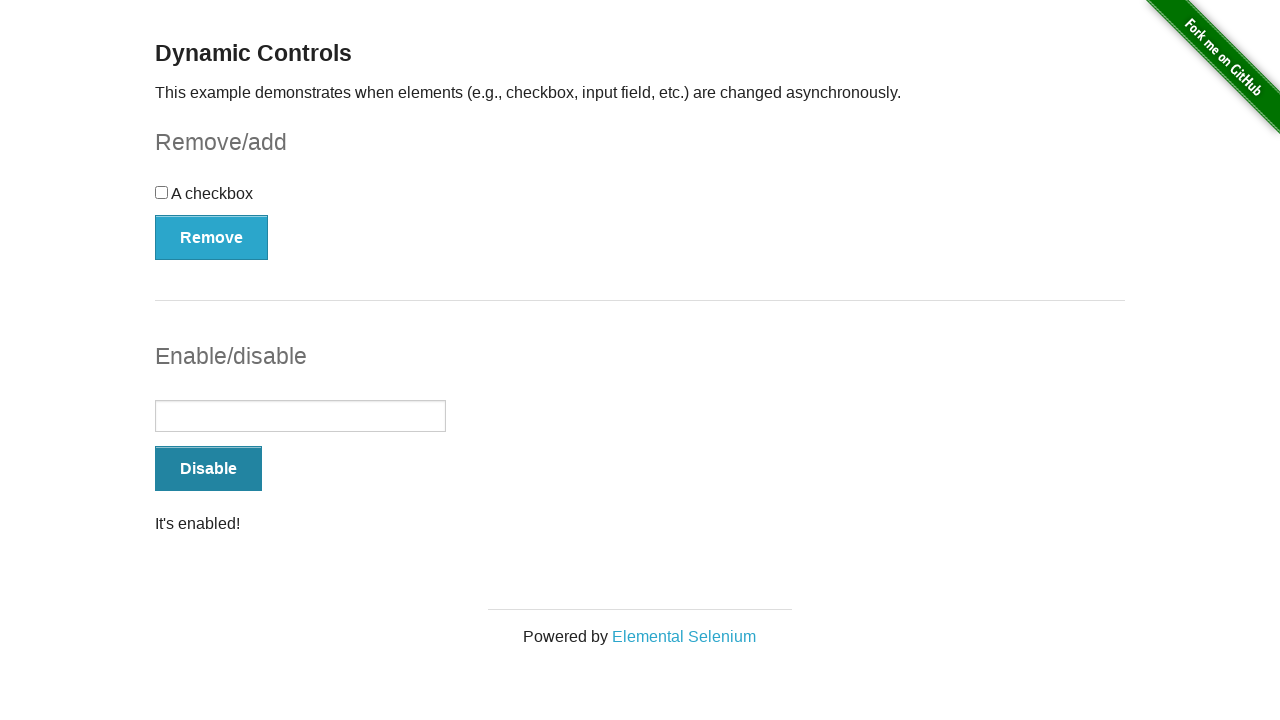

Clicked disable button at (208, 469) on (//button[@type='button'])[2]
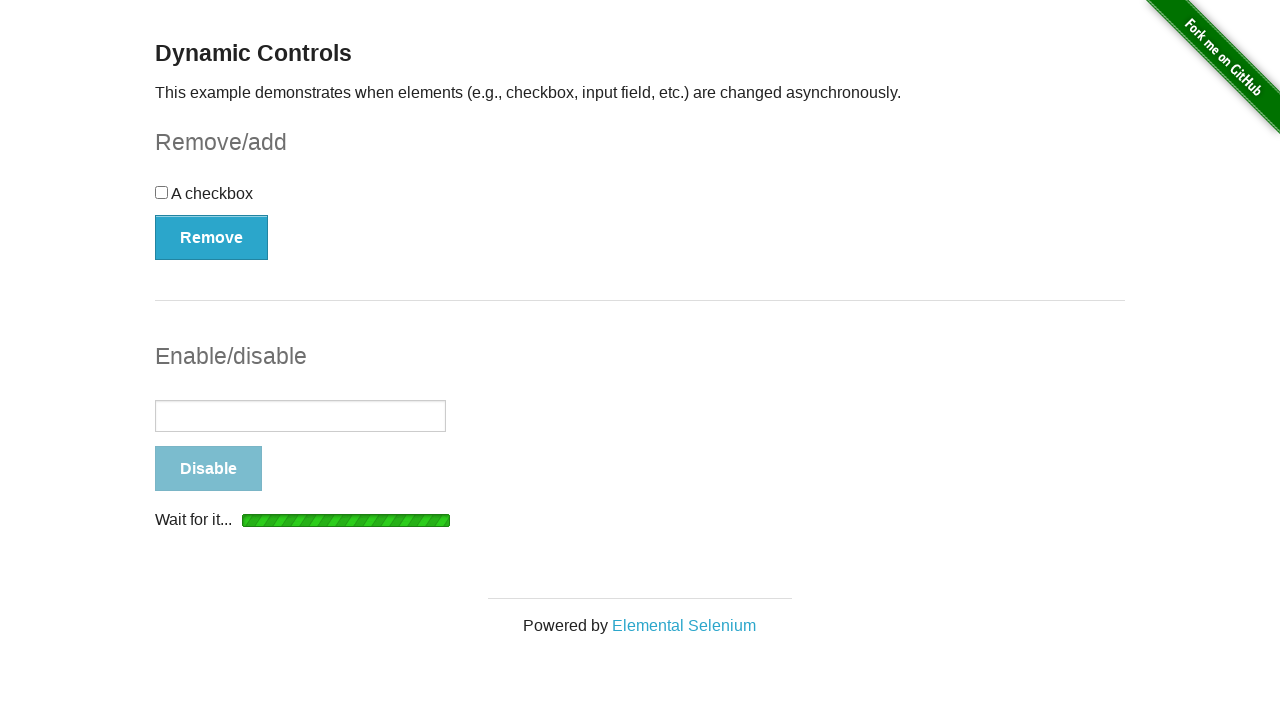

Waited for 'It's disabled!' message to appear
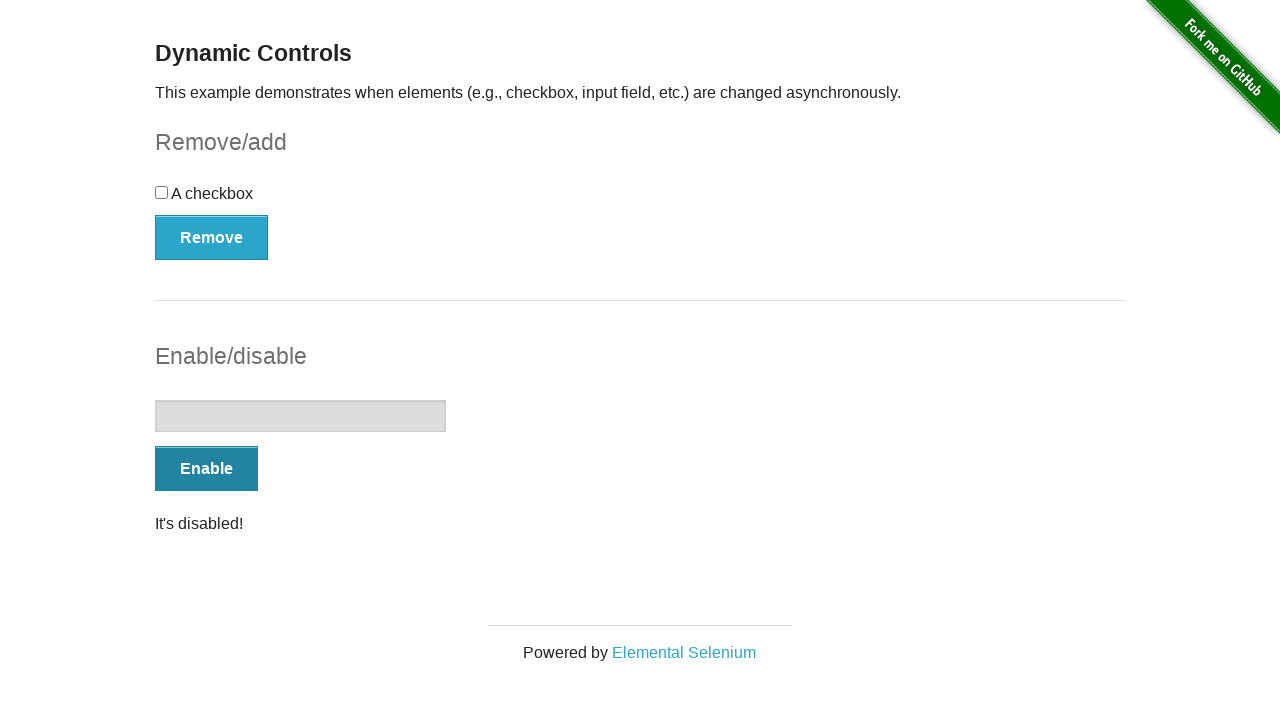

Verified that the input box is disabled
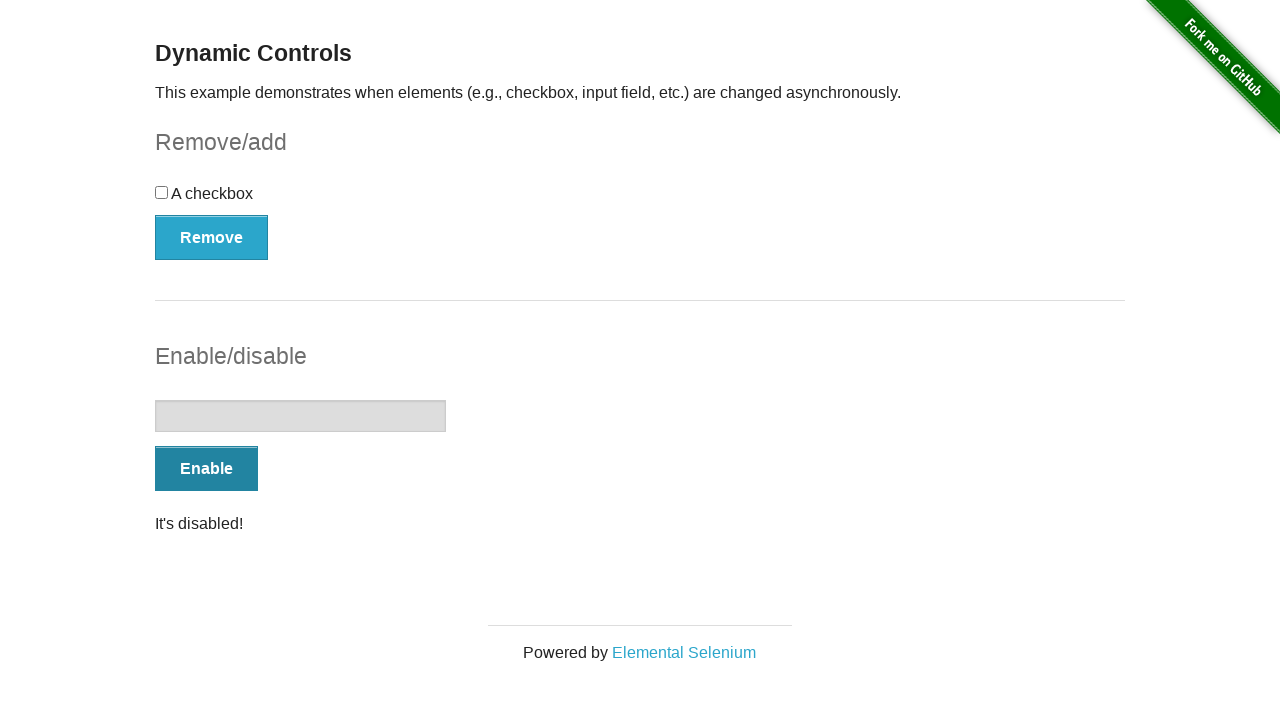

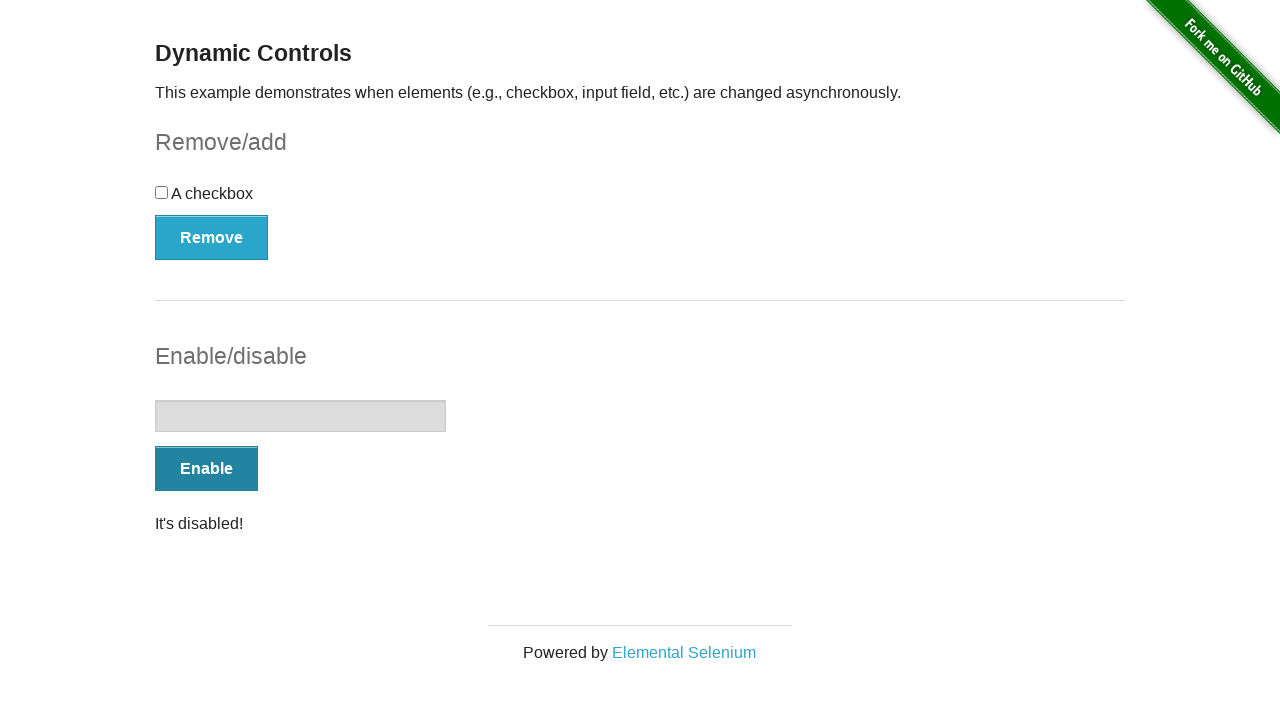